Tests waiting for images to load on a page by waiting for a "Done!" text to appear, then retrieves the src attribute of an award image element.

Starting URL: https://bonigarcia.dev/selenium-webdriver-java/loading-images.html

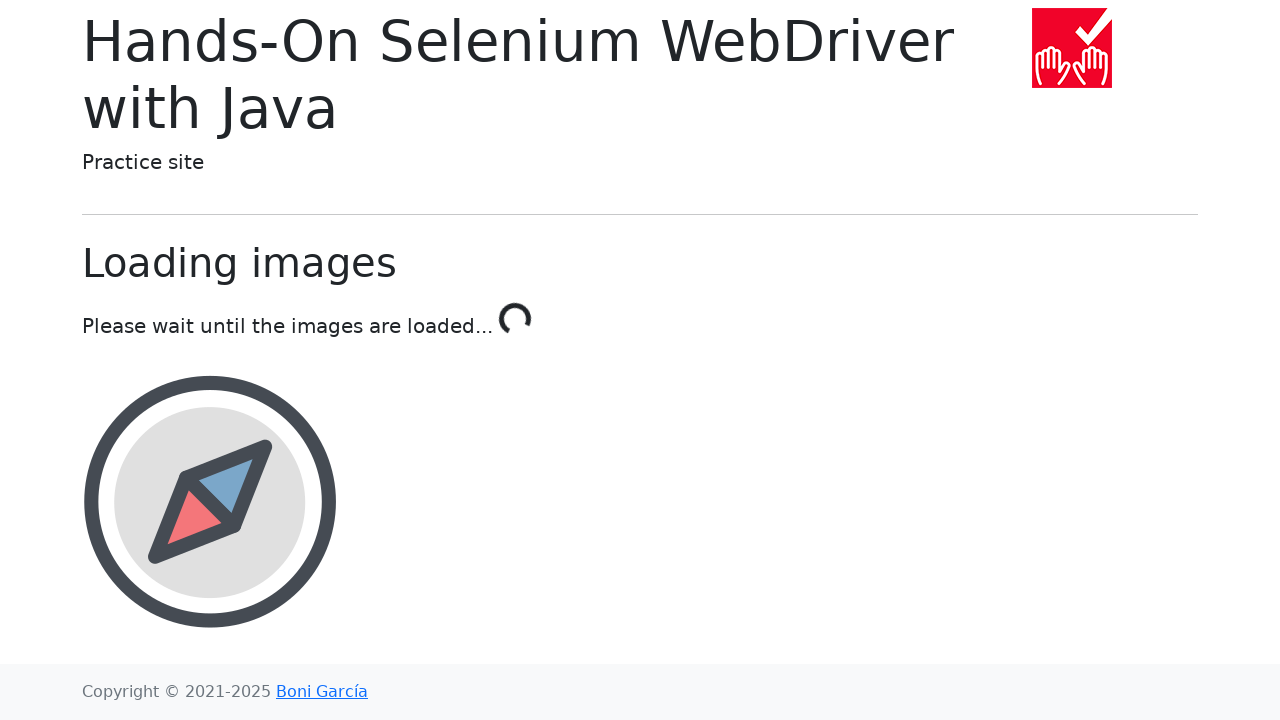

Waited for images to load - 'Done!' text appeared
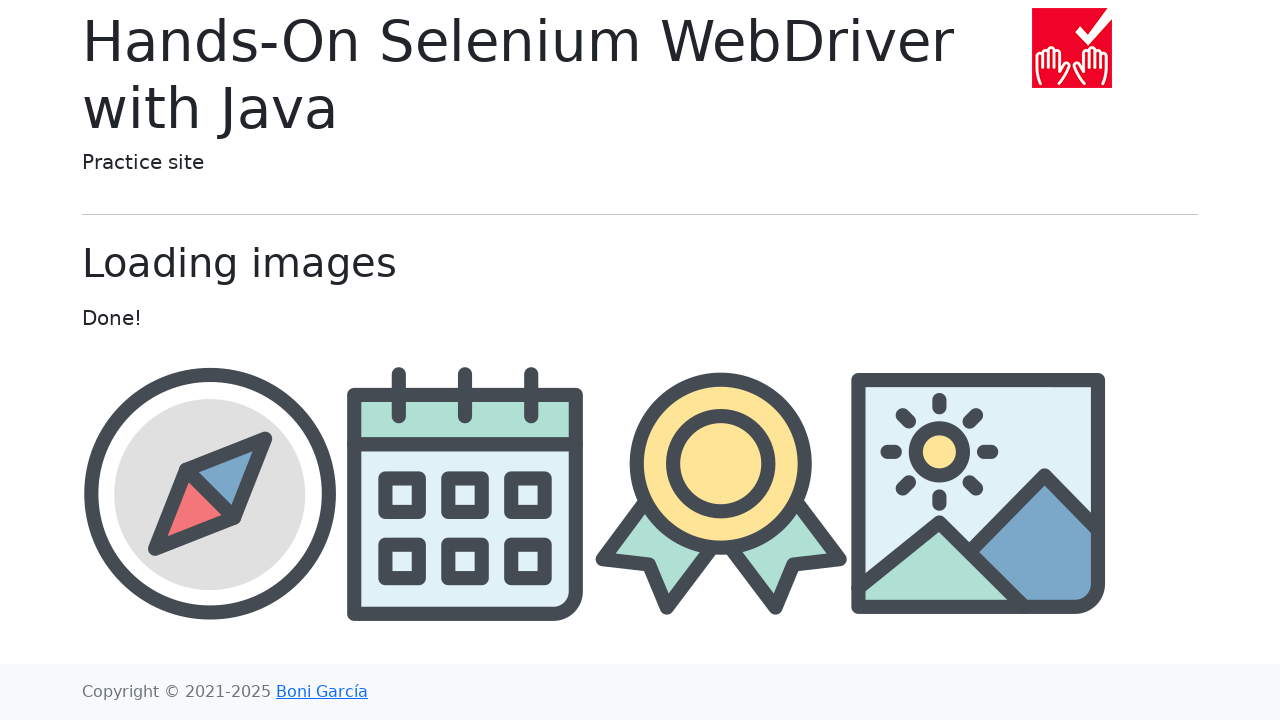

Retrieved src attribute of award image element
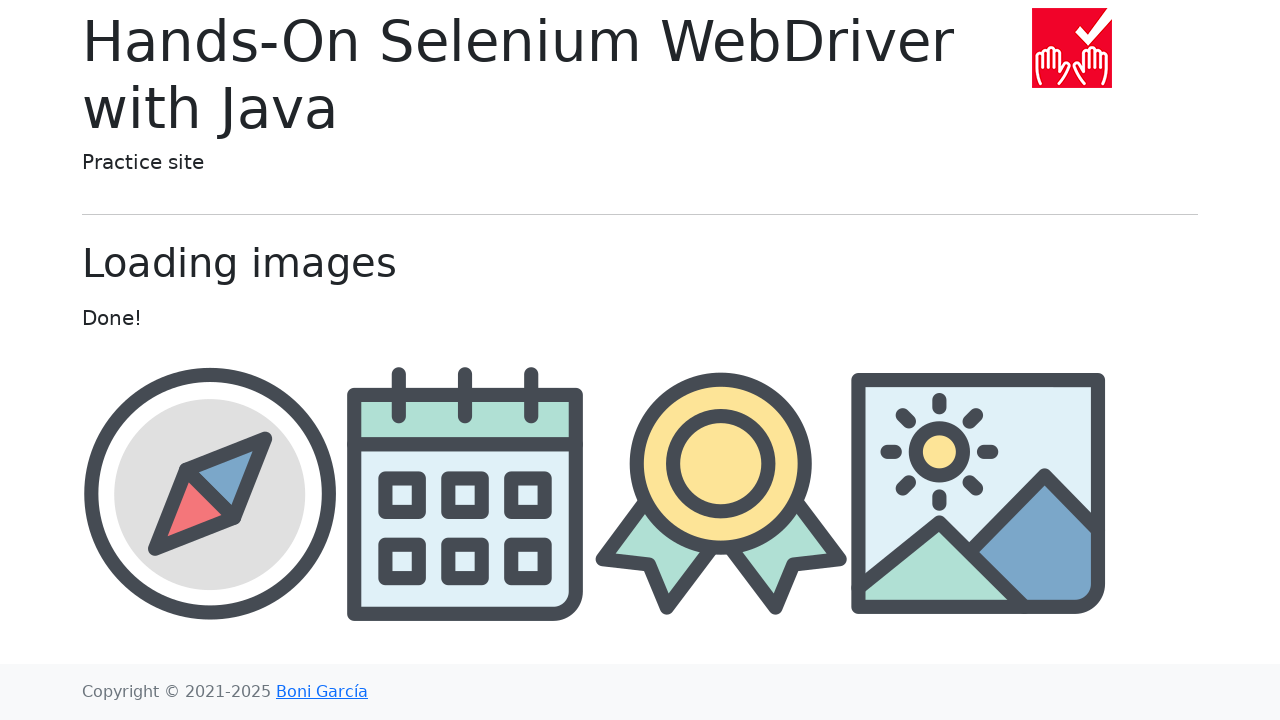

Printed award image src: img/award.png
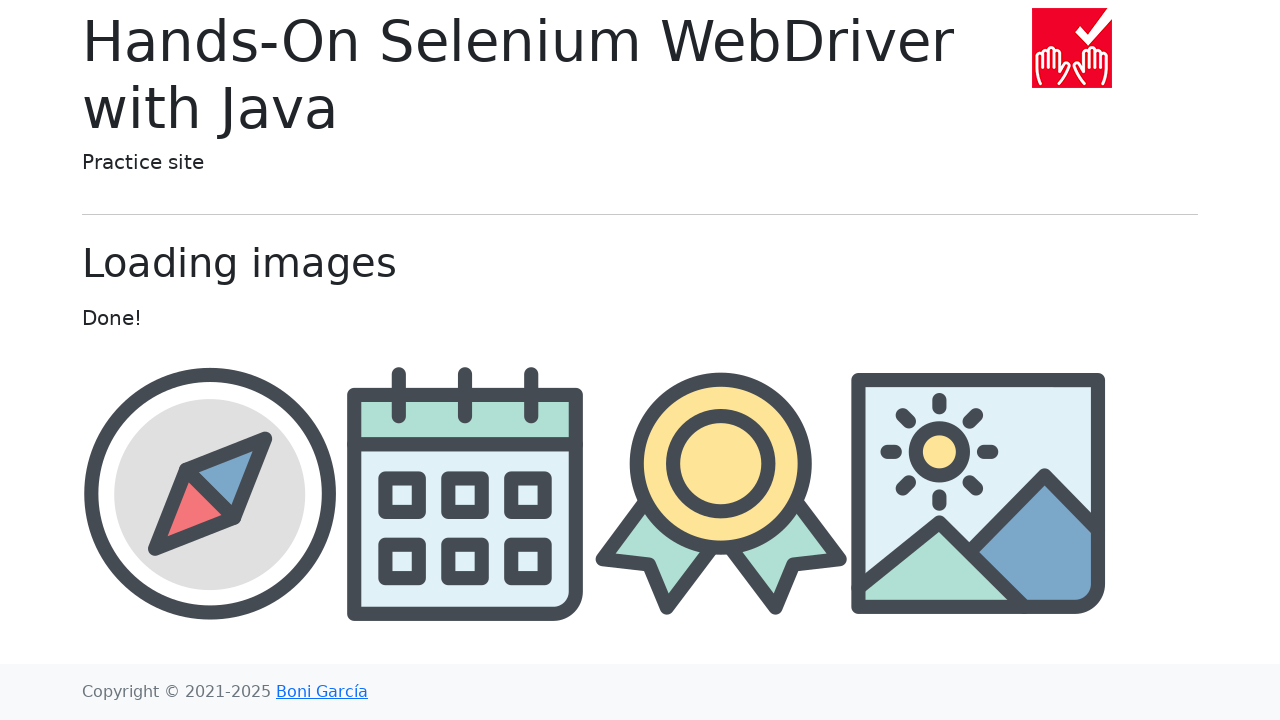

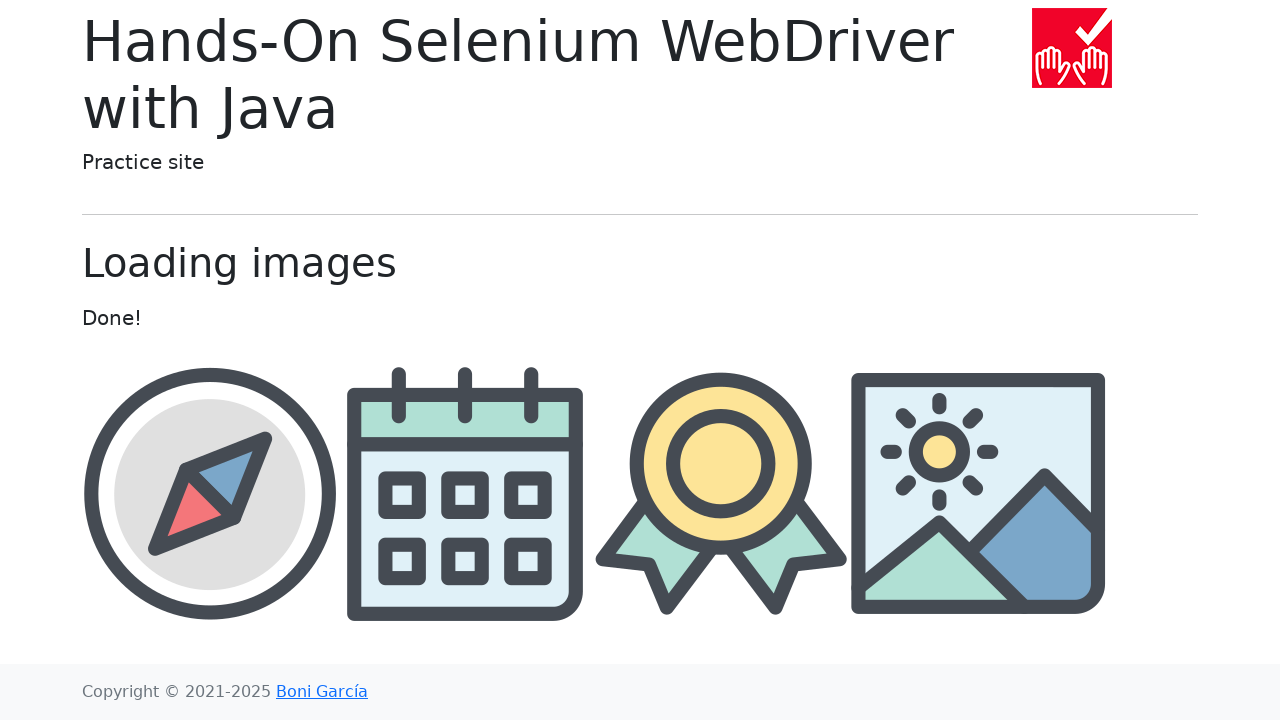